Tests the search functionality on Argentina's judicial system website by selecting the "search by party" option, choosing a jurisdiction from a dropdown, entering a search term, and submitting the search form.

Starting URL: http://scw.pjn.gov.ar/scw/home.seam

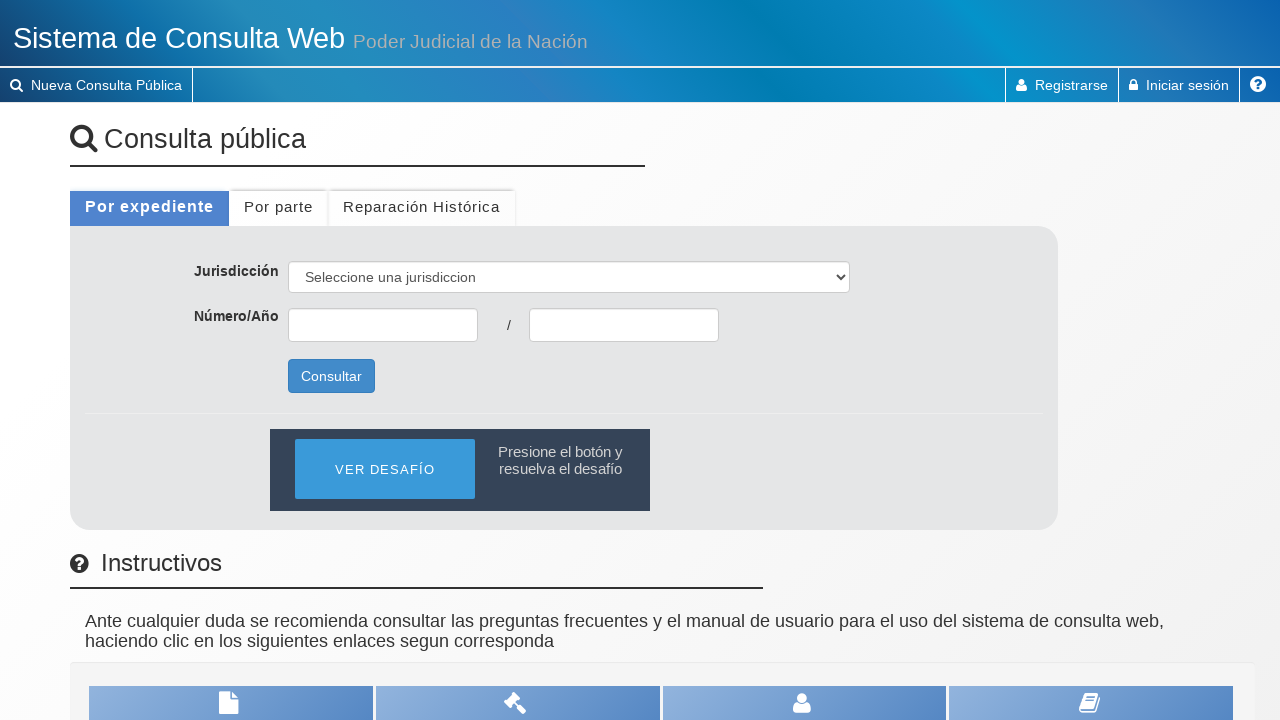

Clicked on 'search by party' tab at (278, 206) on #formPublica\:porParte\:header\:inactive
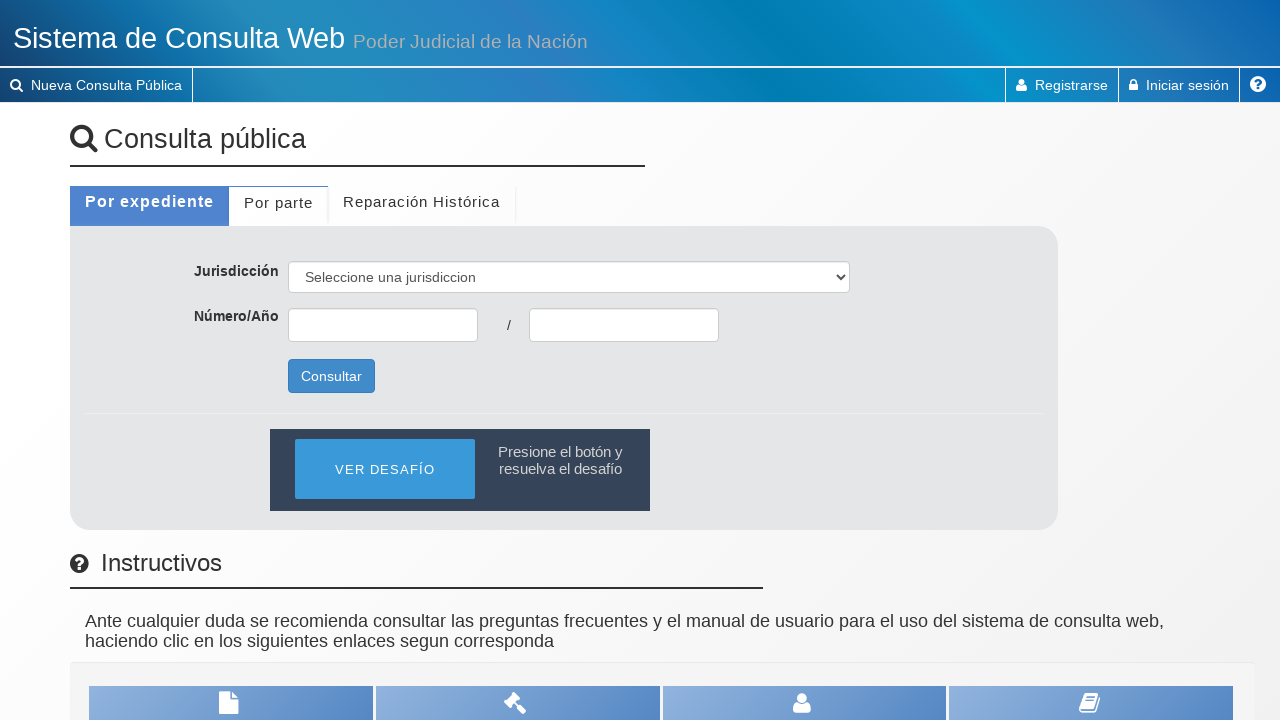

Waited 2 seconds for tab transition
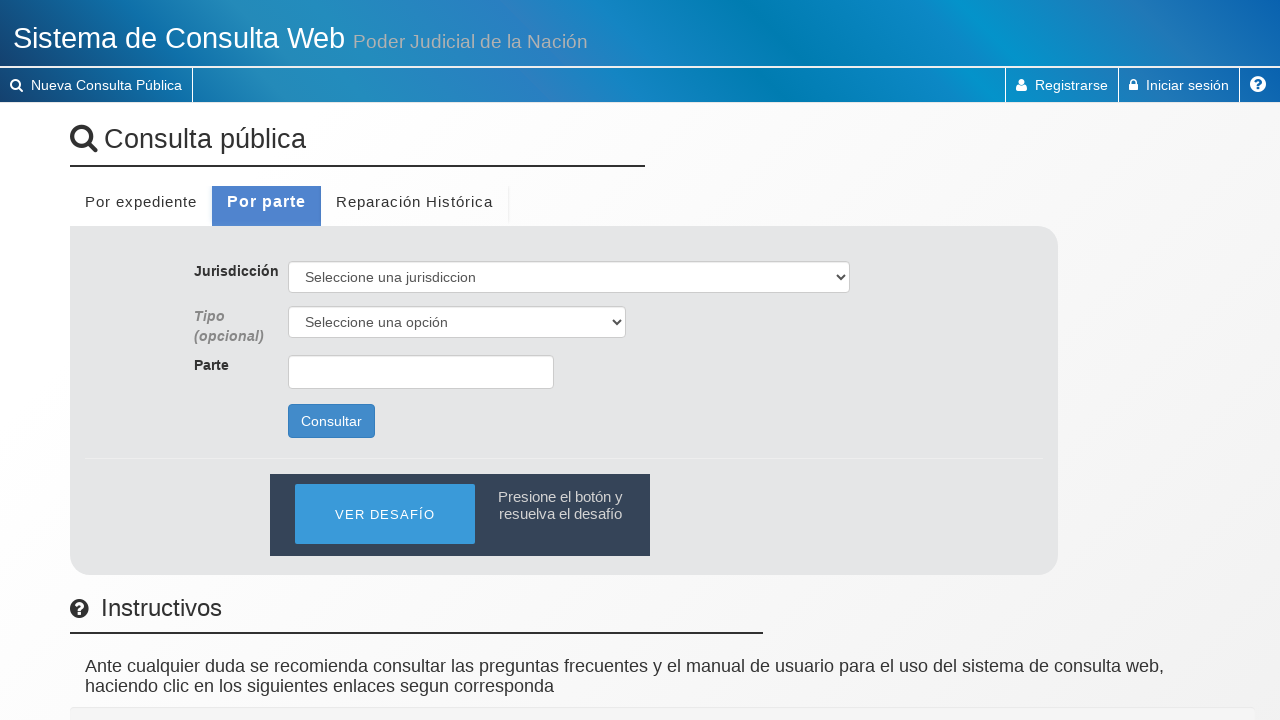

Selected 'CIV - Cámara Nacional de Apelaciones en lo Civil' from jurisdiction dropdown on #formPublica\:camaraPartes
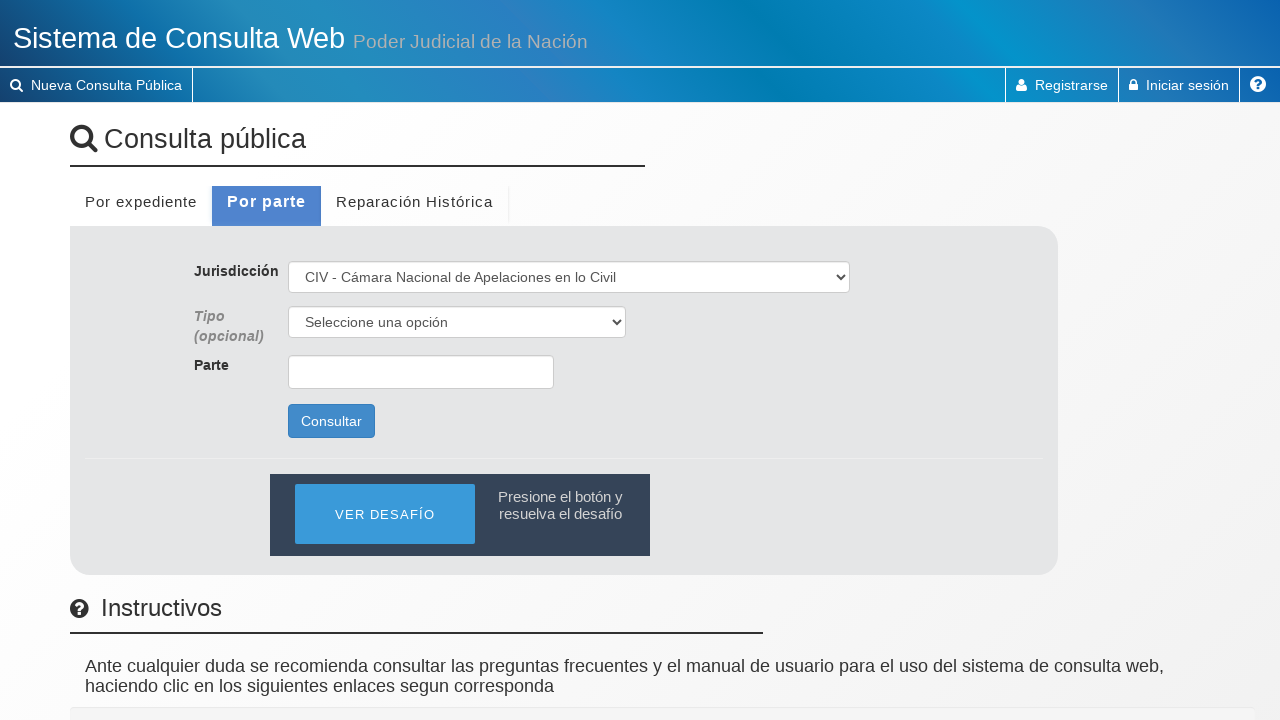

Entered 'CONSTRUCTORA' in the party name search field on [name='formPublica:nomIntervParte']
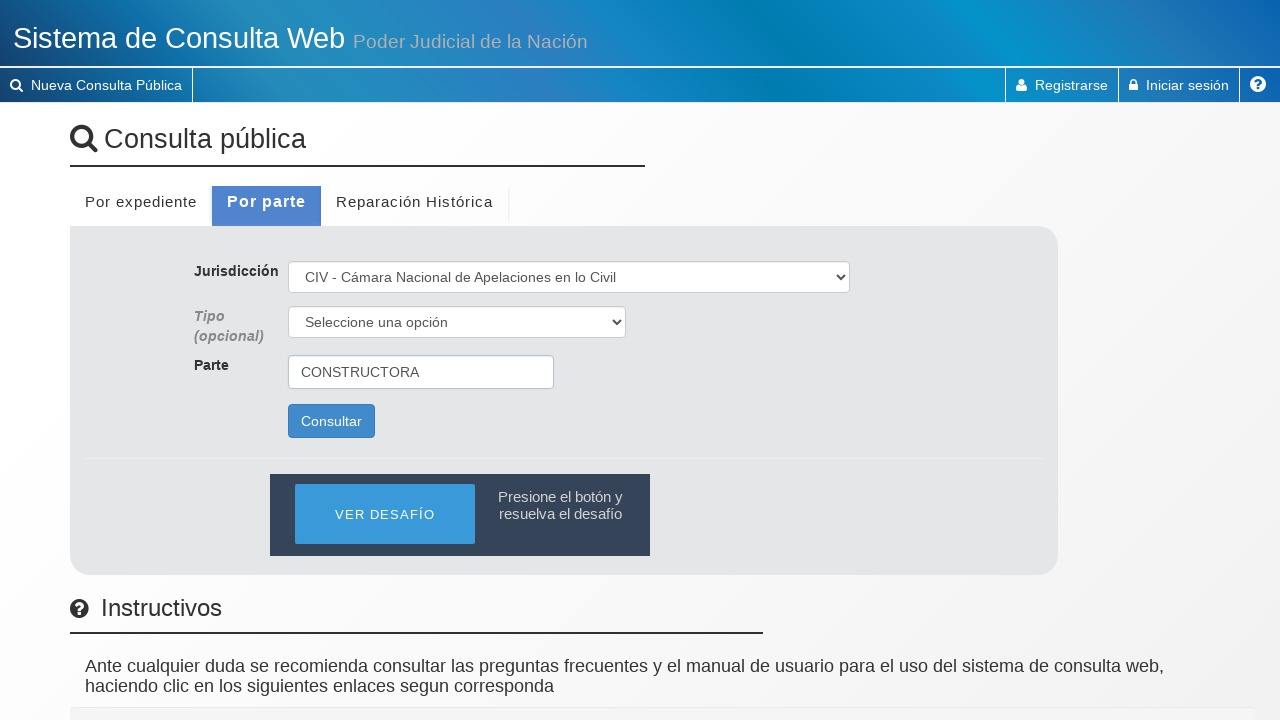

Clicked the search button to submit the search at (331, 421) on #formPublica\:buscarPorParteButton
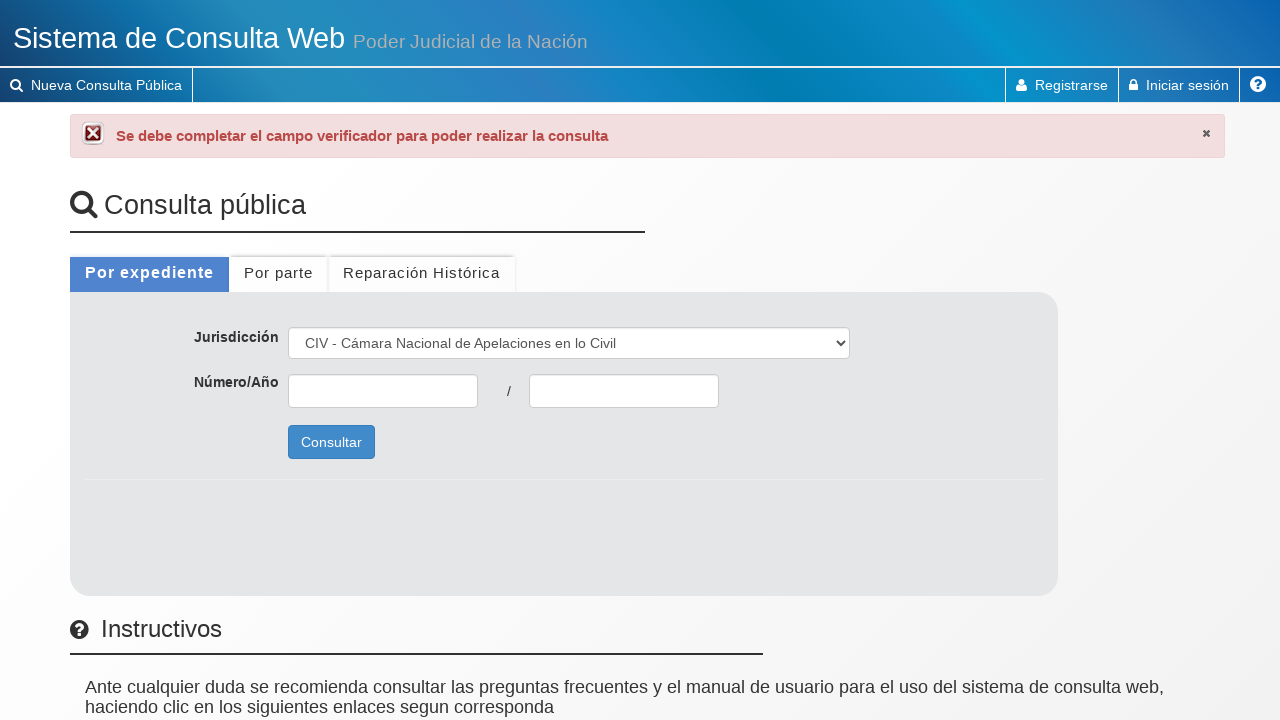

Search results table loaded successfully
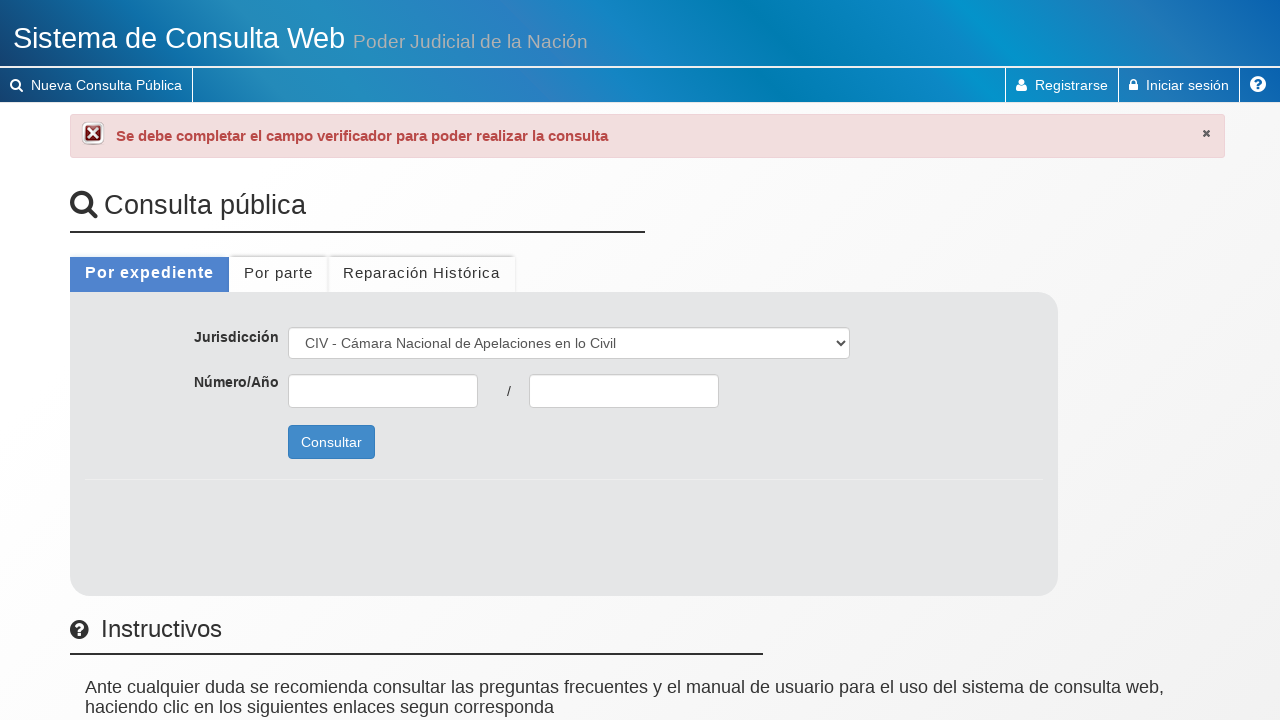

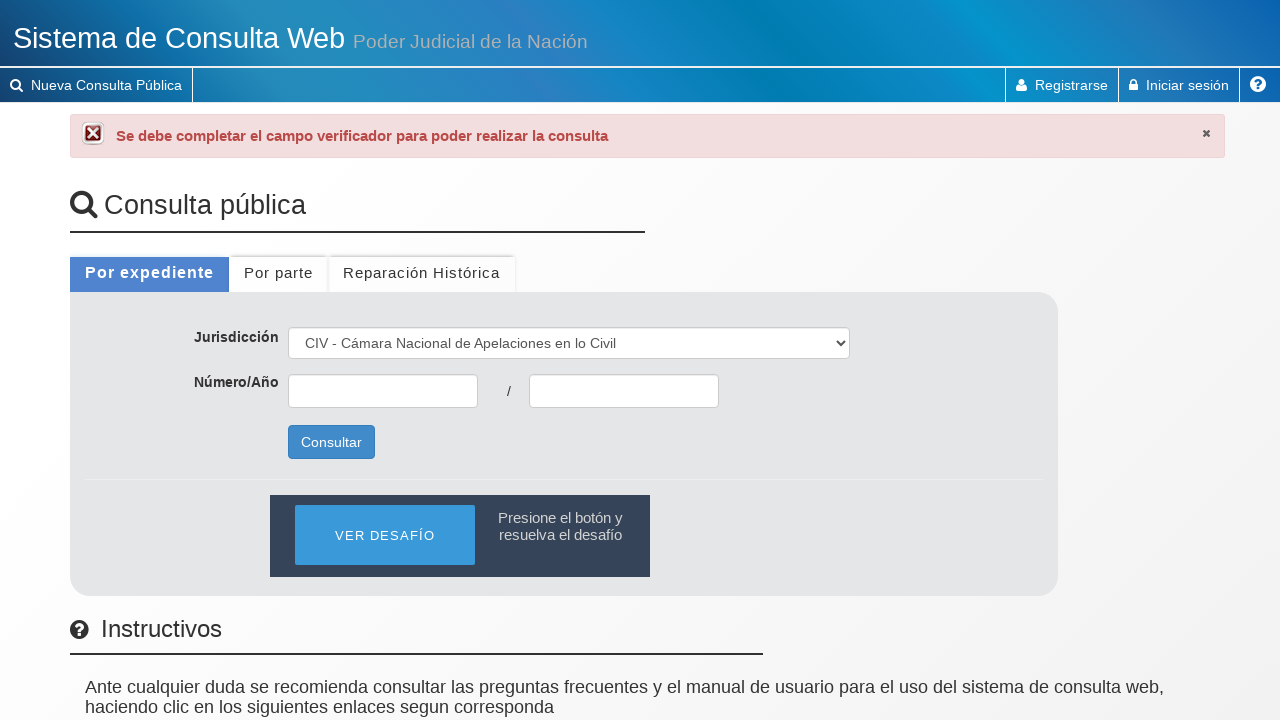